Navigates to the HTML Elements page and validates that the Register and Sign in buttons are visible and enabled.

Starting URL: https://techglobal-training.com/frontend

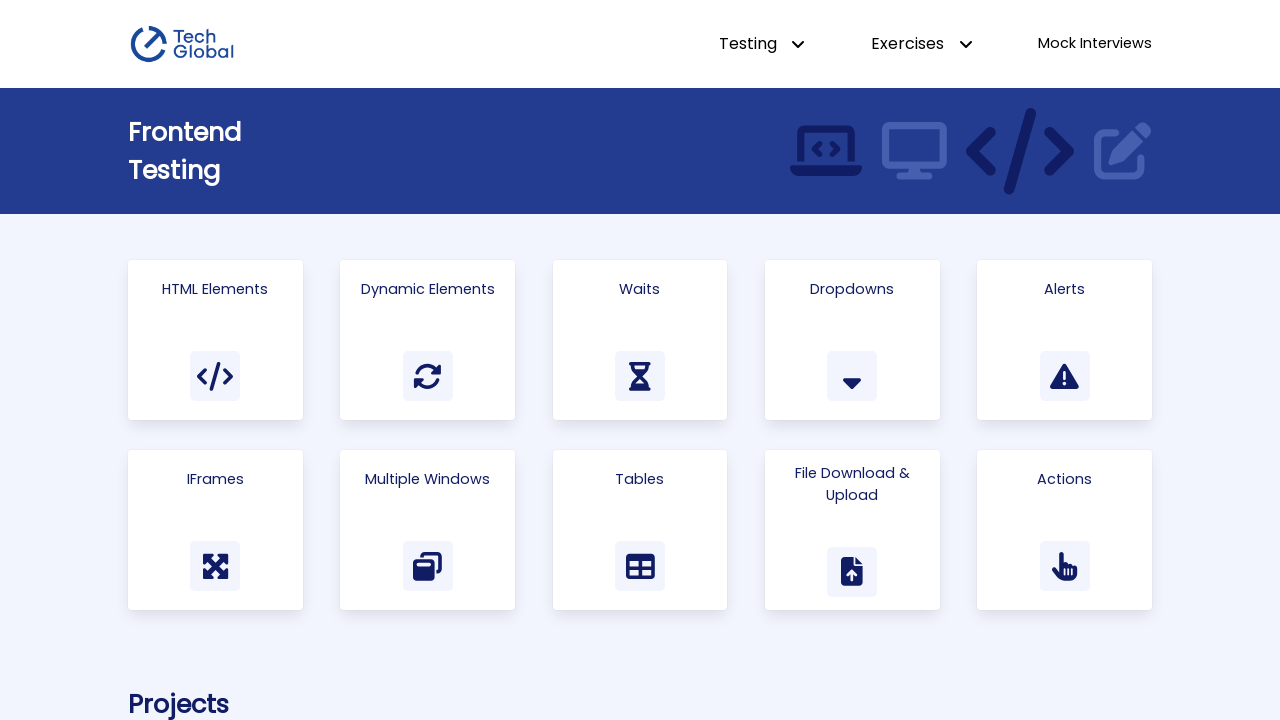

Clicked on the 'Html Elements' card at (215, 289) on text=Html Elements
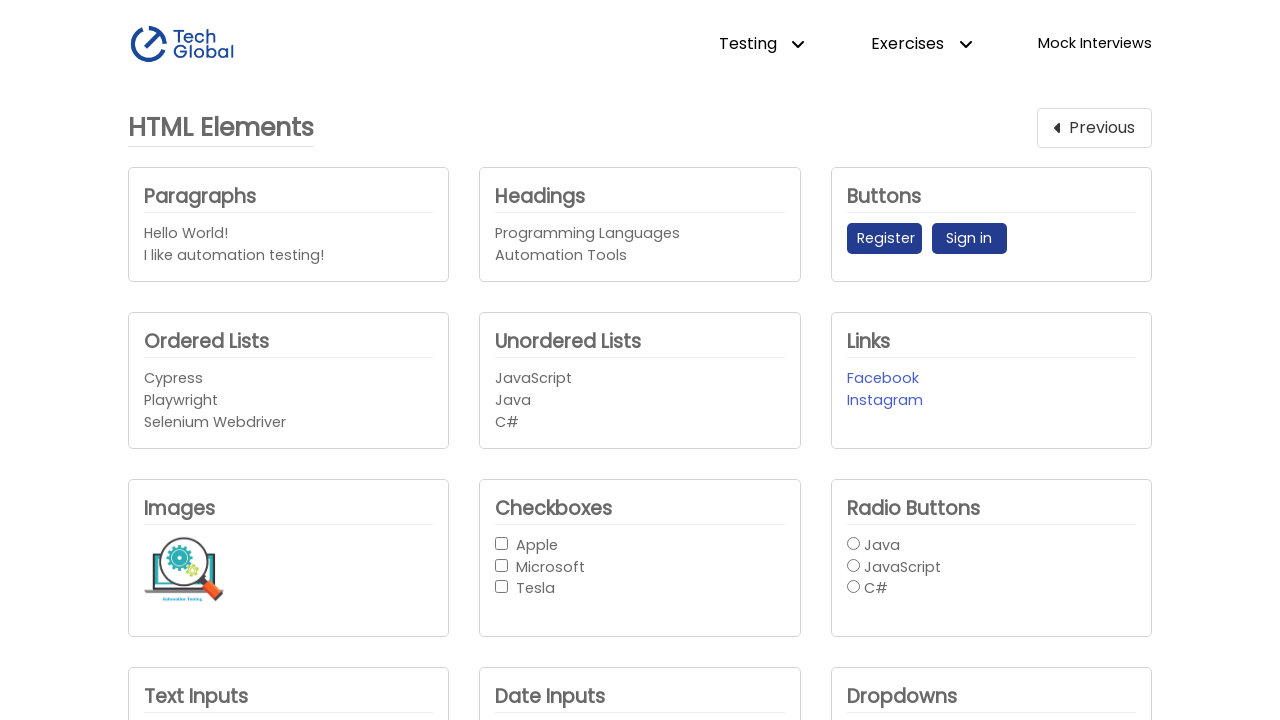

Waited for Register button to load
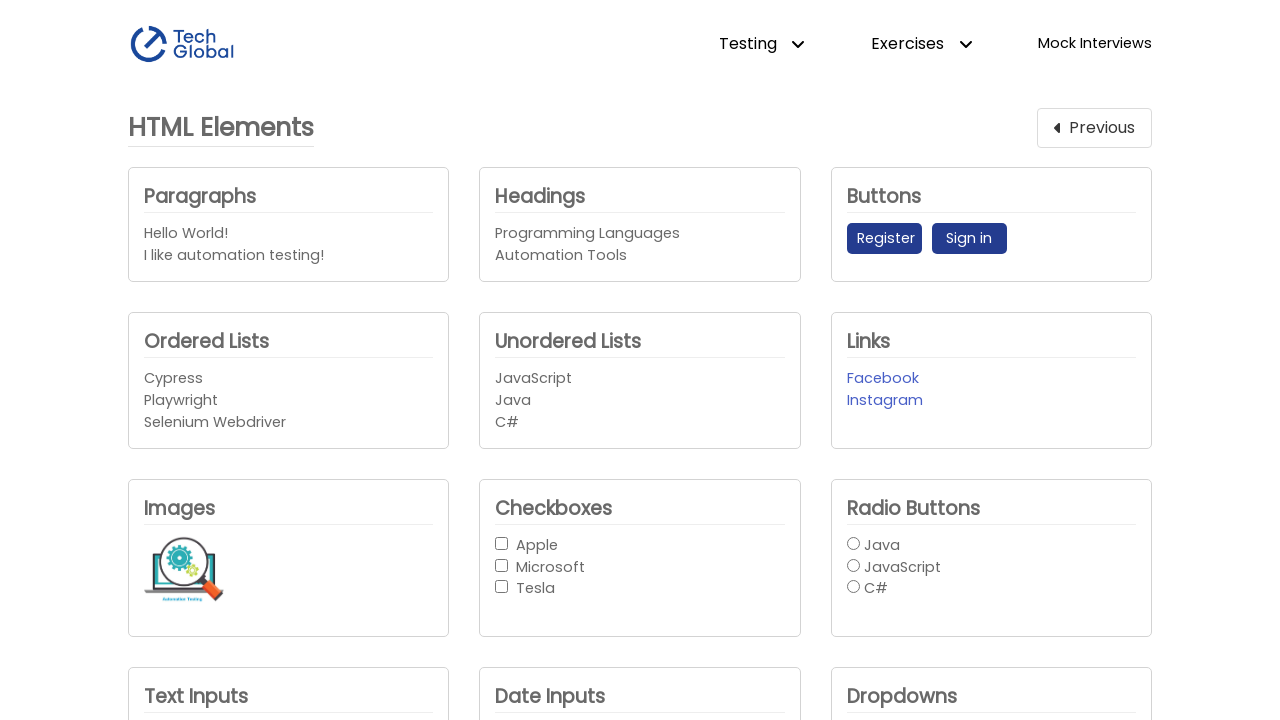

Verified Register button is visible
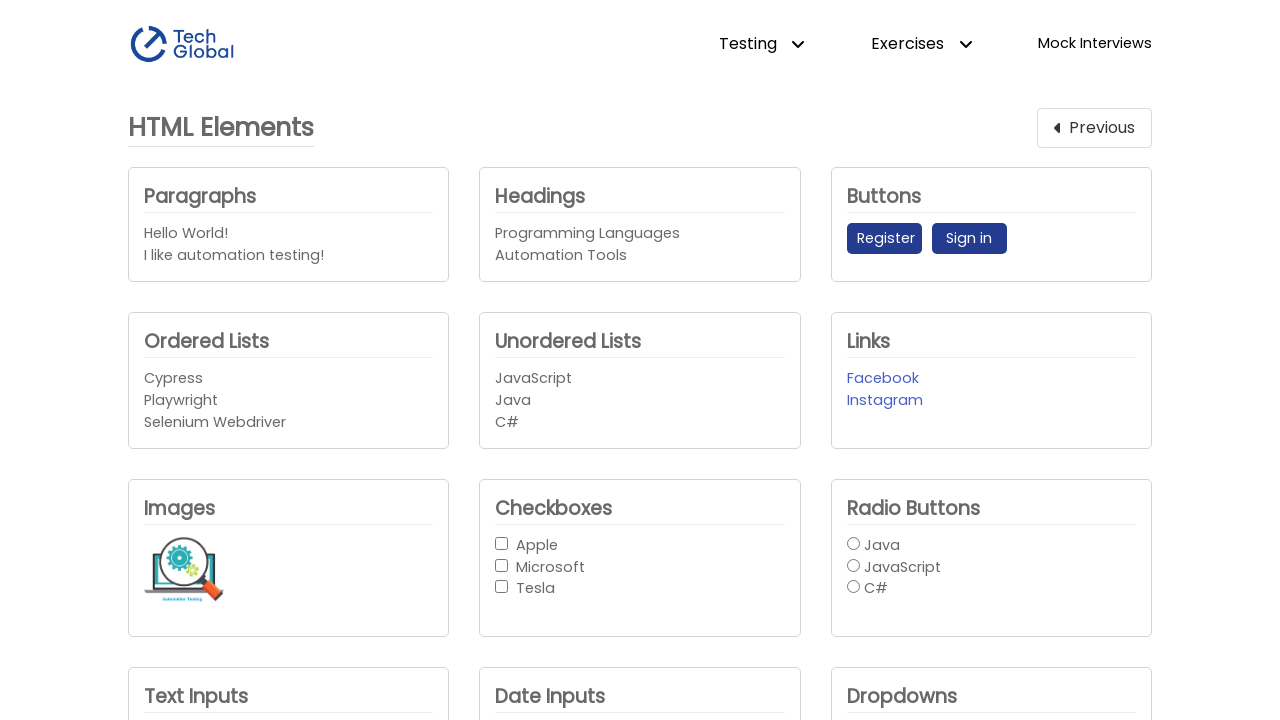

Verified Register button is enabled
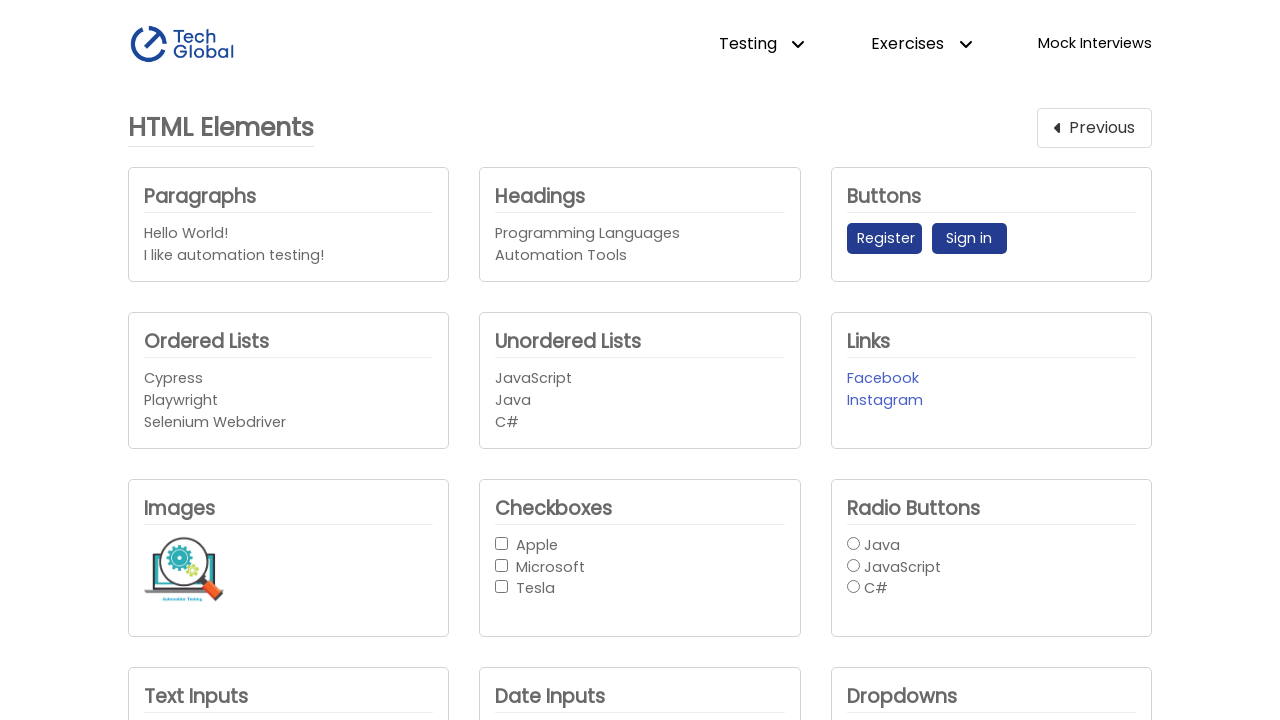

Waited for Sign in button to load
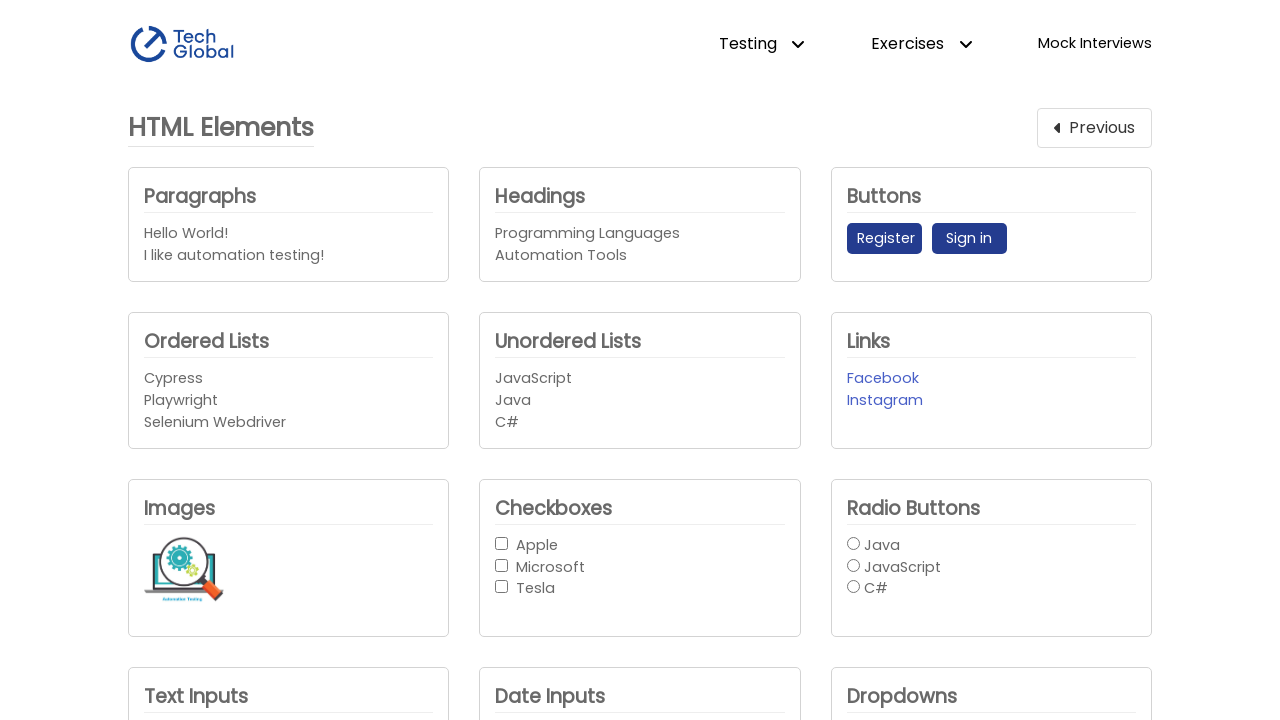

Verified Sign in button is visible
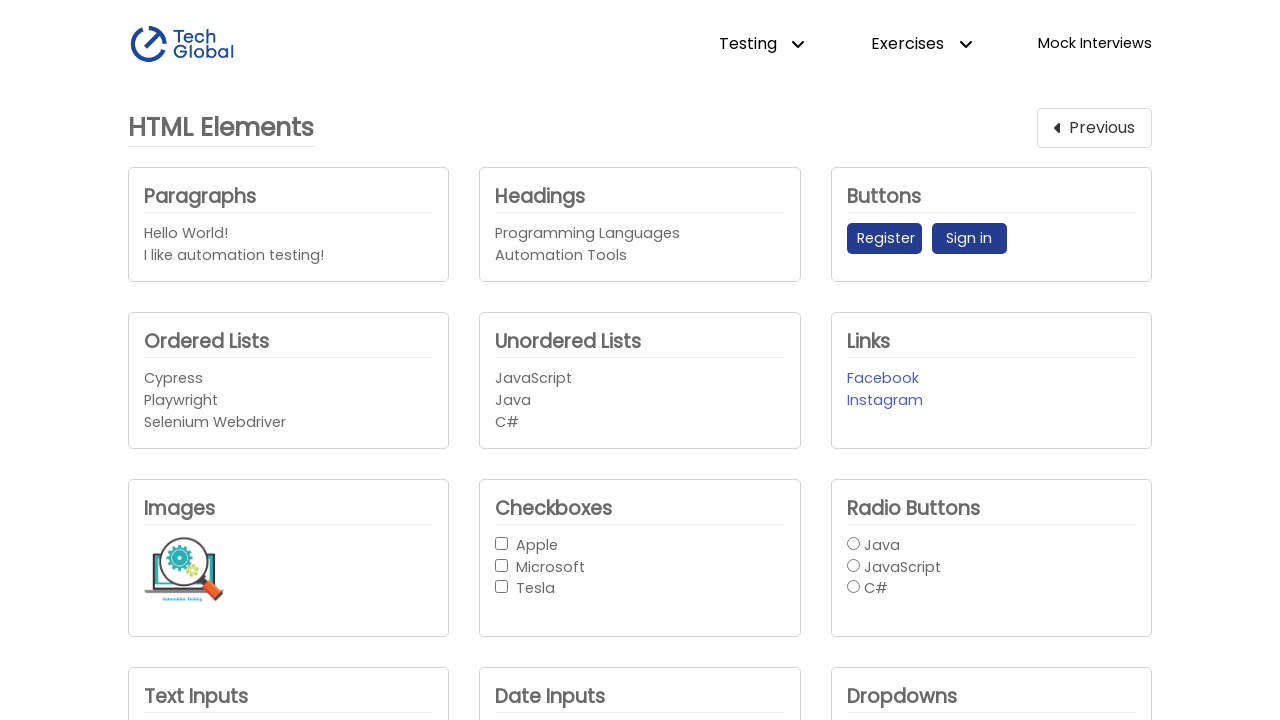

Verified Sign in button is enabled
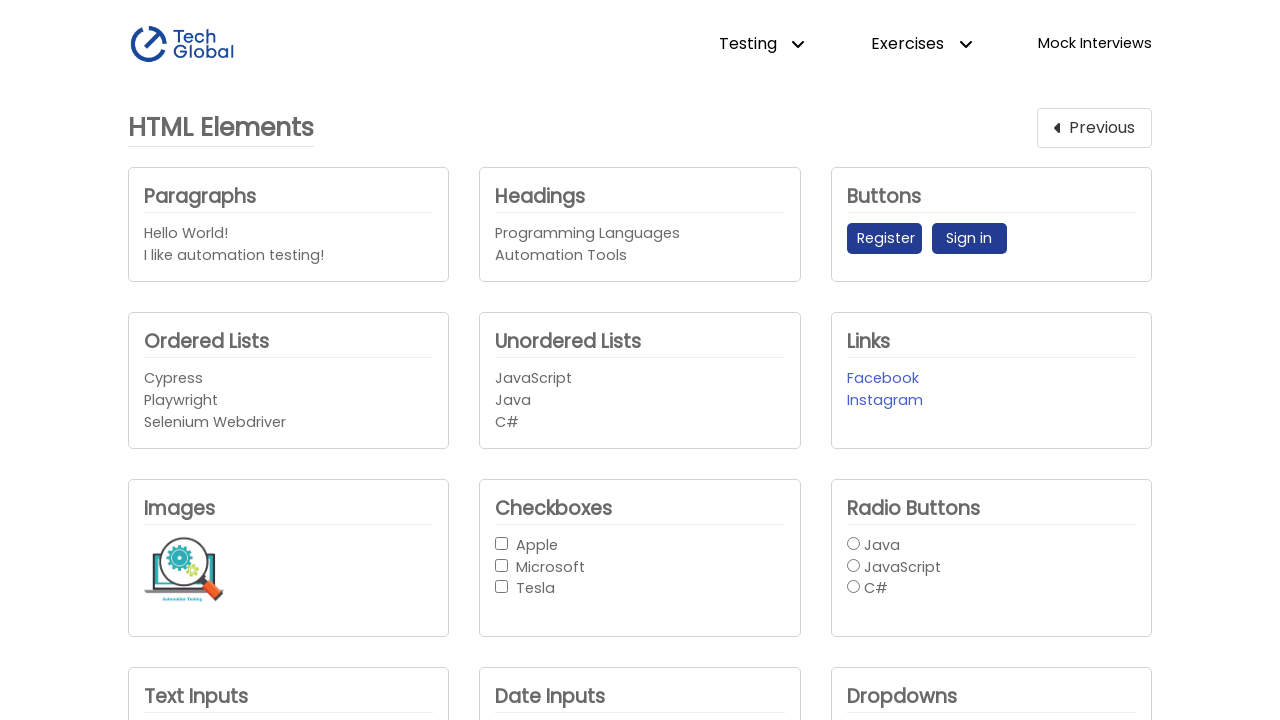

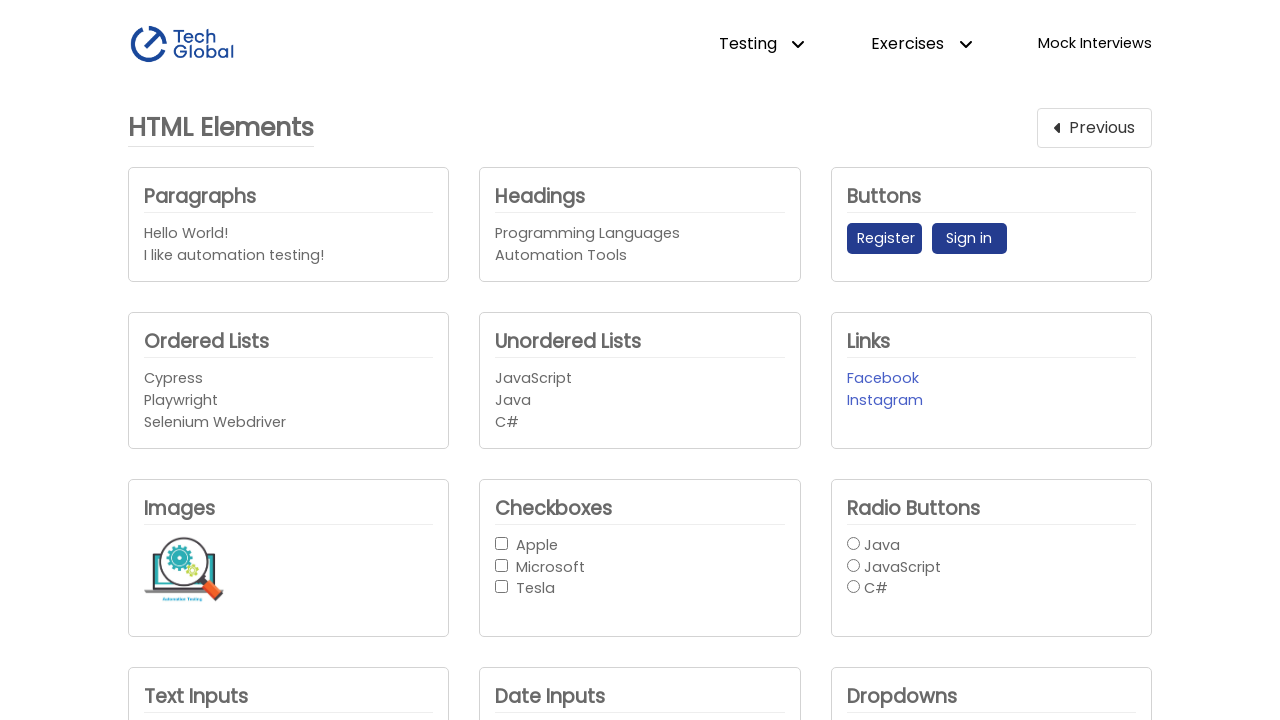